Tests new tab functionality by clicking button to open new tab and navigating to verify content

Starting URL: https://demoqa.com/browser-windows

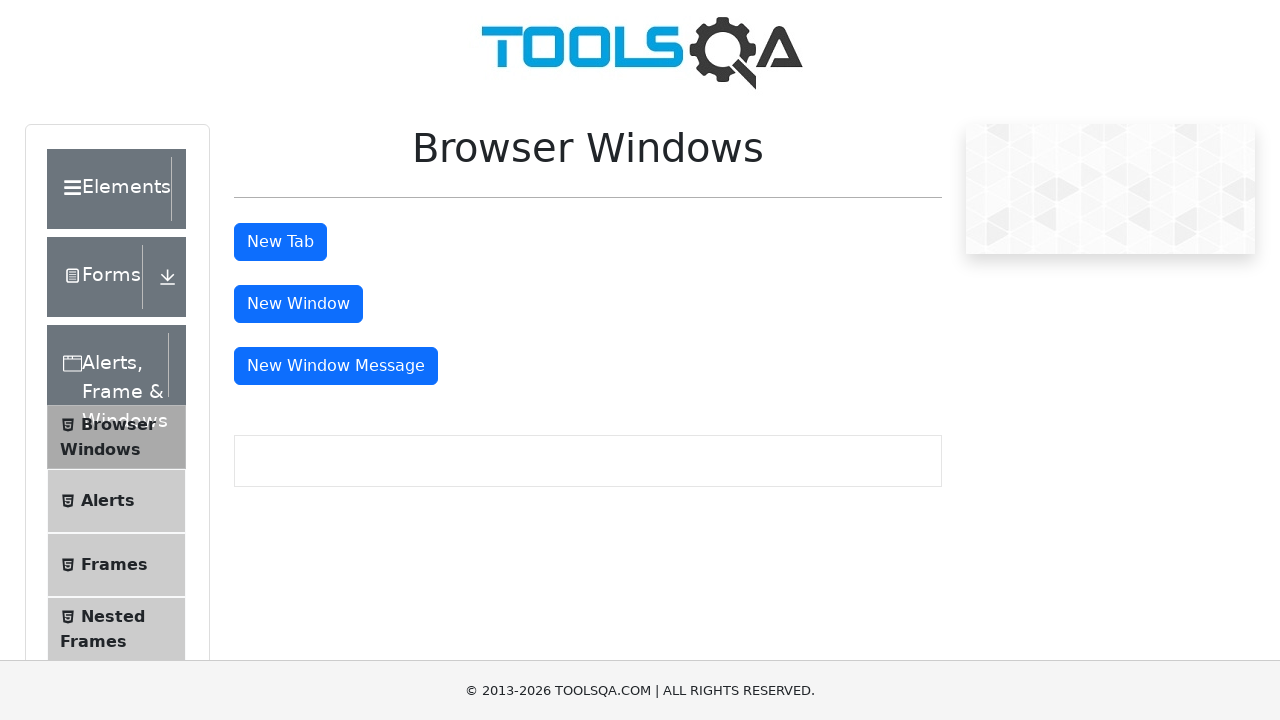

Verified that new tab button is enabled
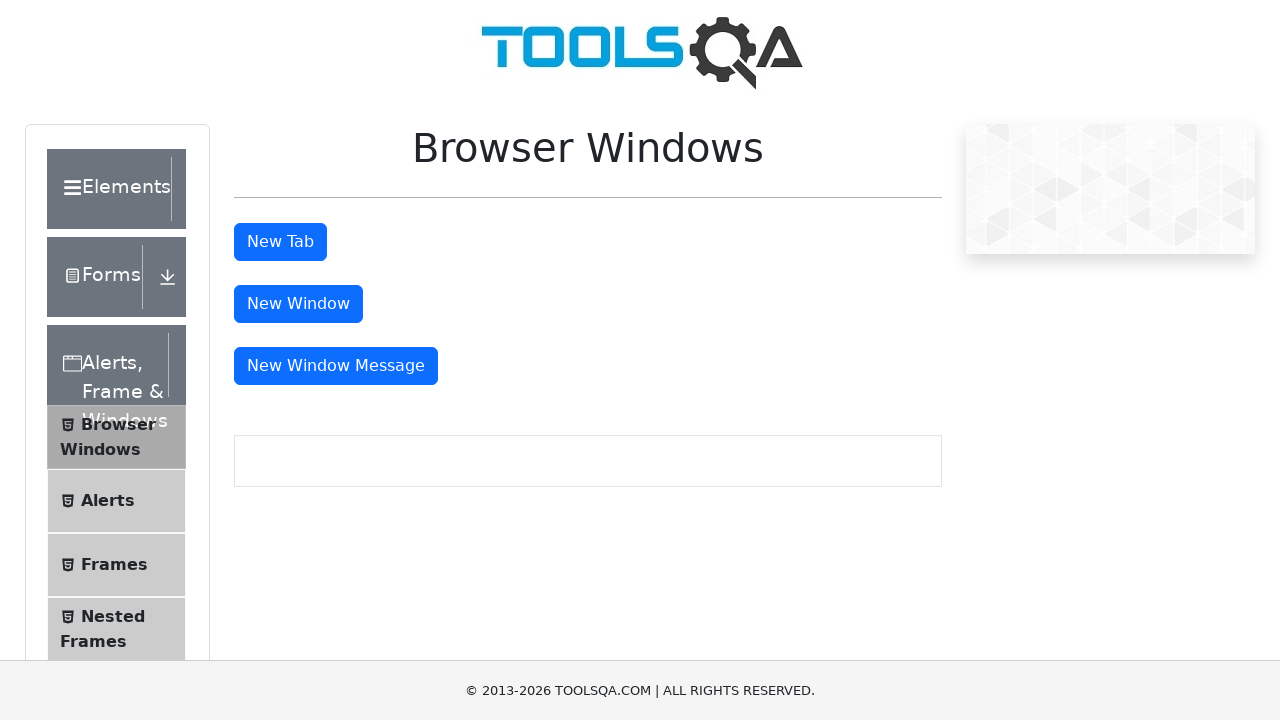

Clicked new tab button to open new tab at (280, 242) on xpath=//button[@id='tabButton']
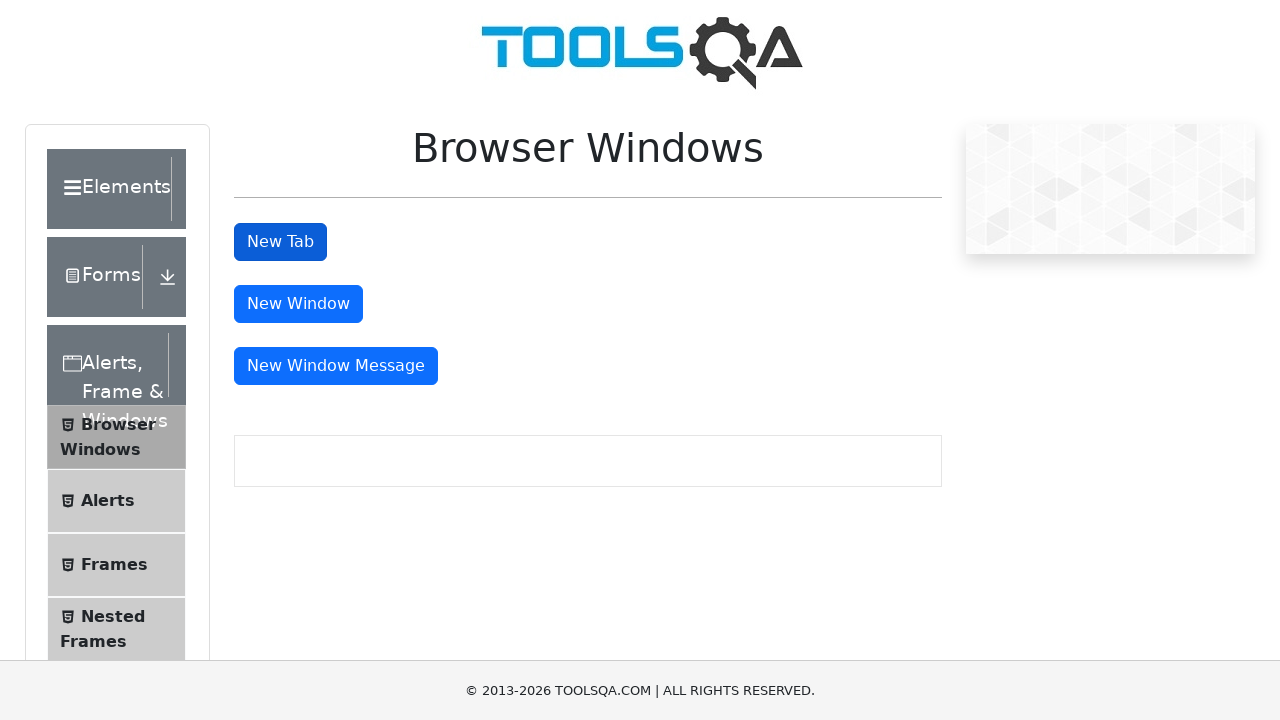

New tab page object obtained
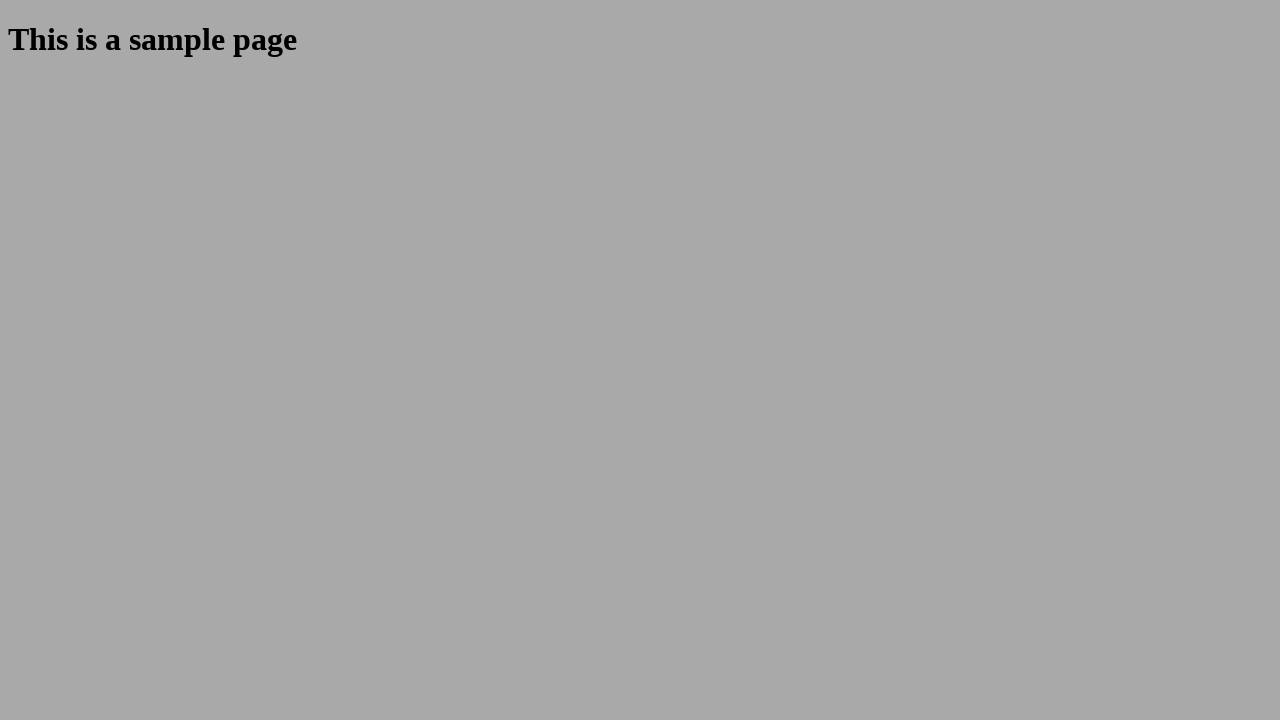

Sample heading element loaded in new tab
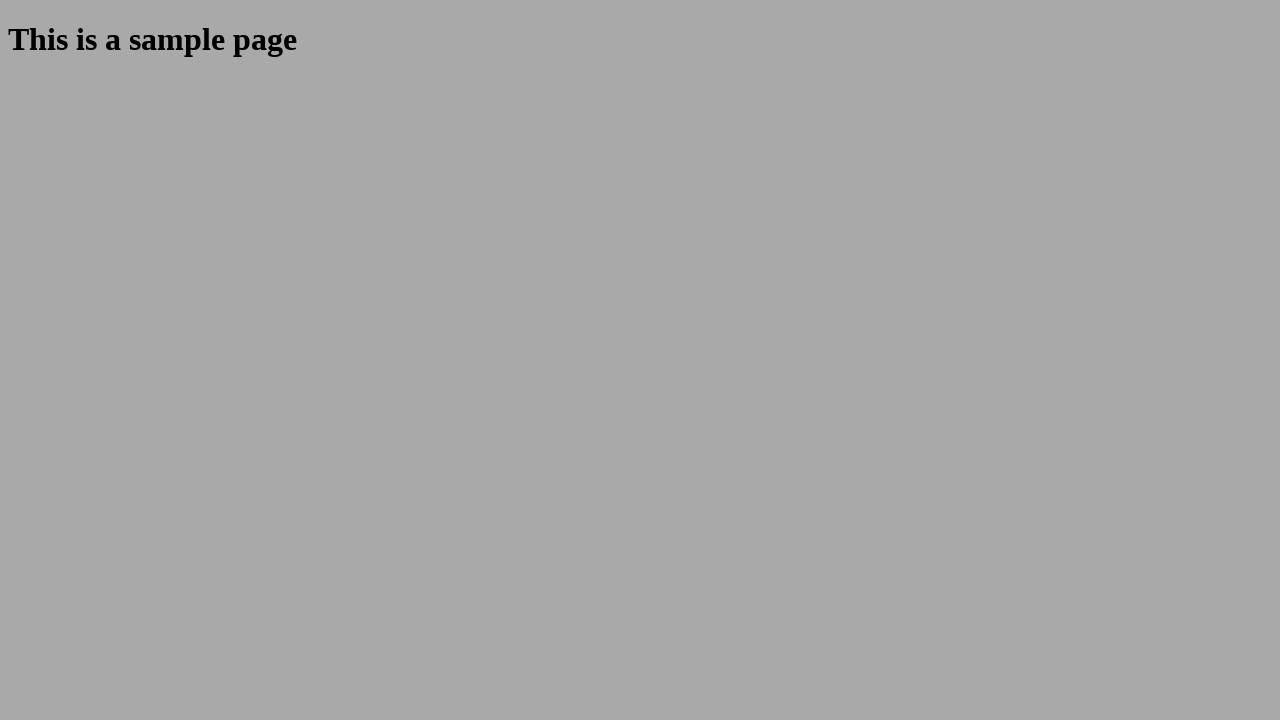

Verified sample heading displays correct text: 'This is a sample page'
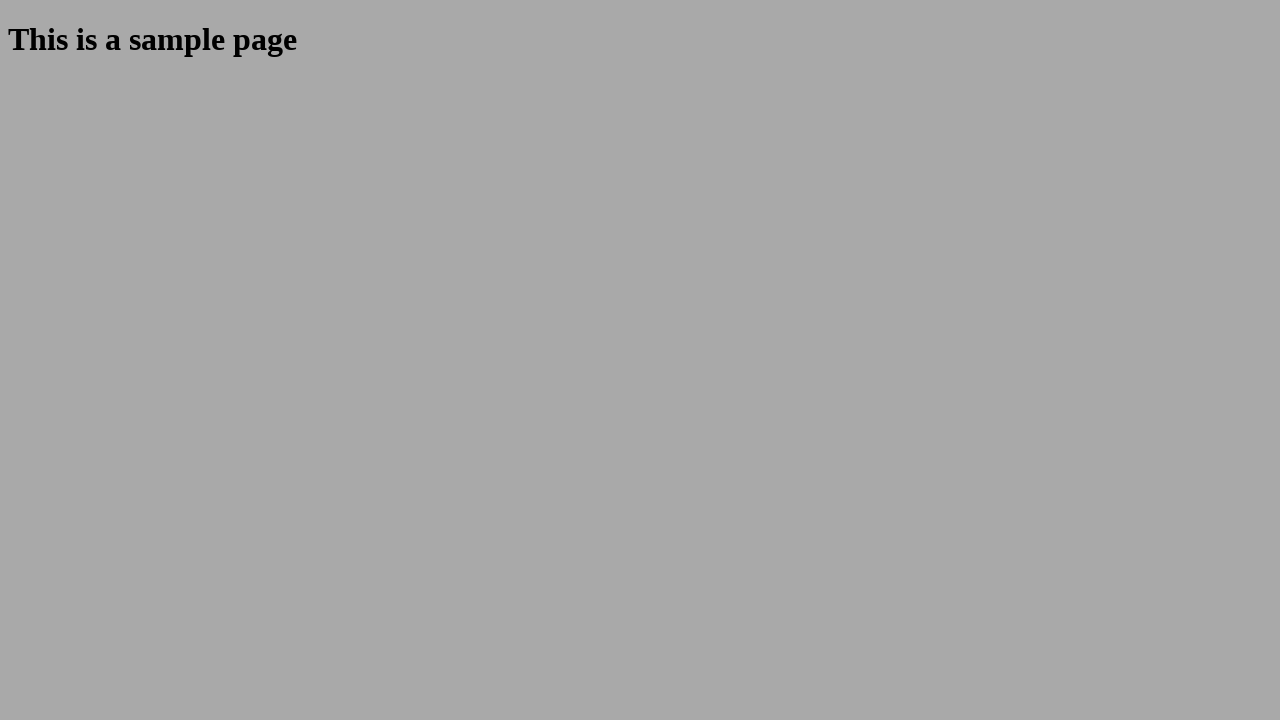

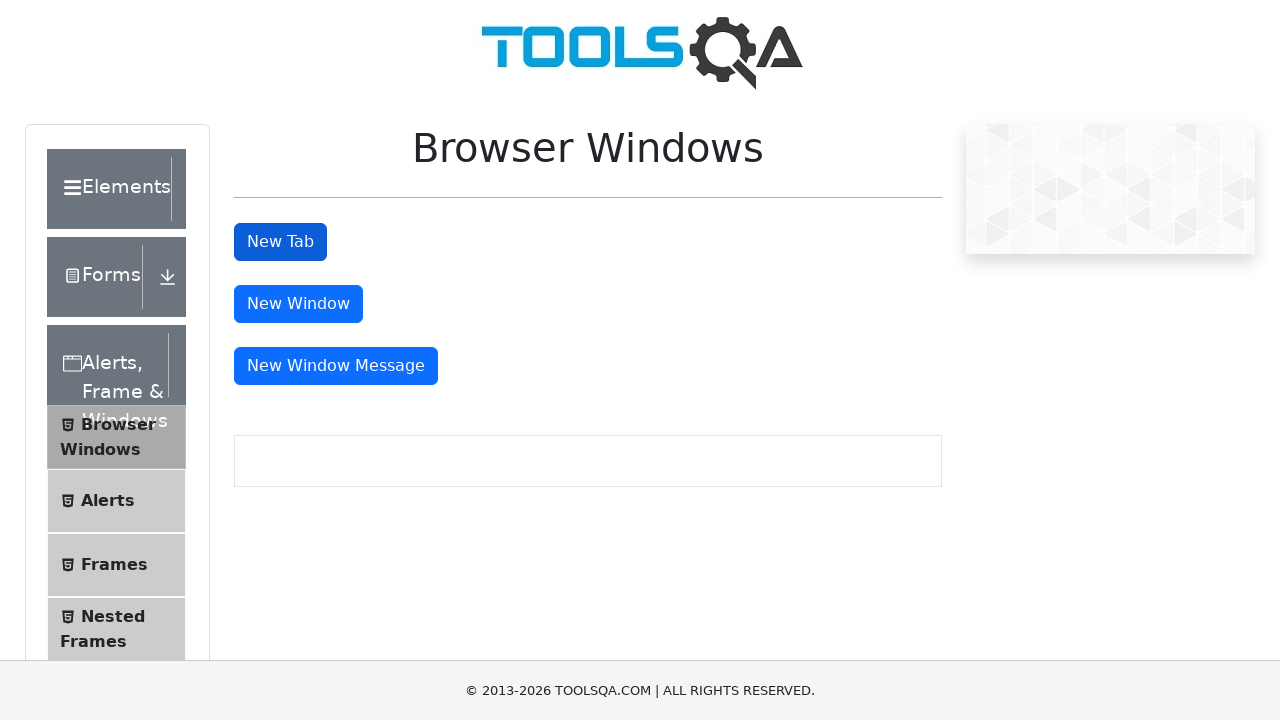